Tests finding and interacting with table elements using CSS selectors, including locating rows, columns, and specific cells in an HTML table

Starting URL: https://www.w3schools.com/css/css_table.asp

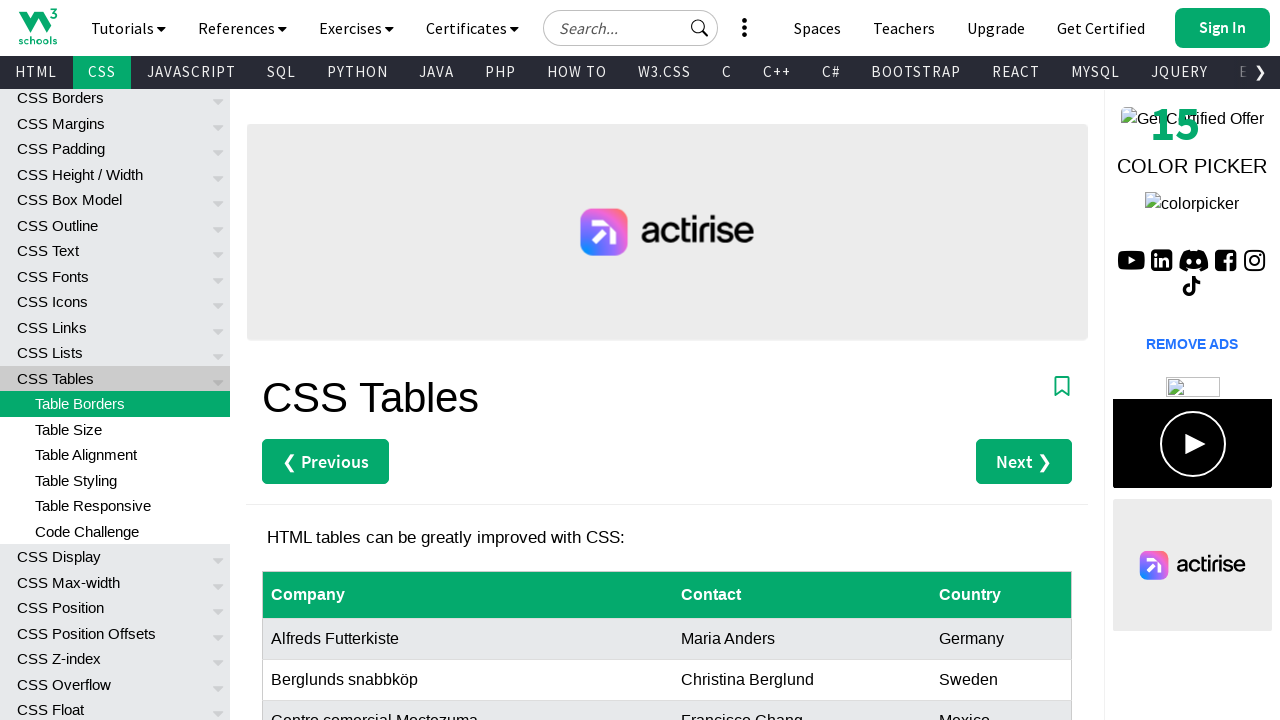

Waited for table rows to be visible
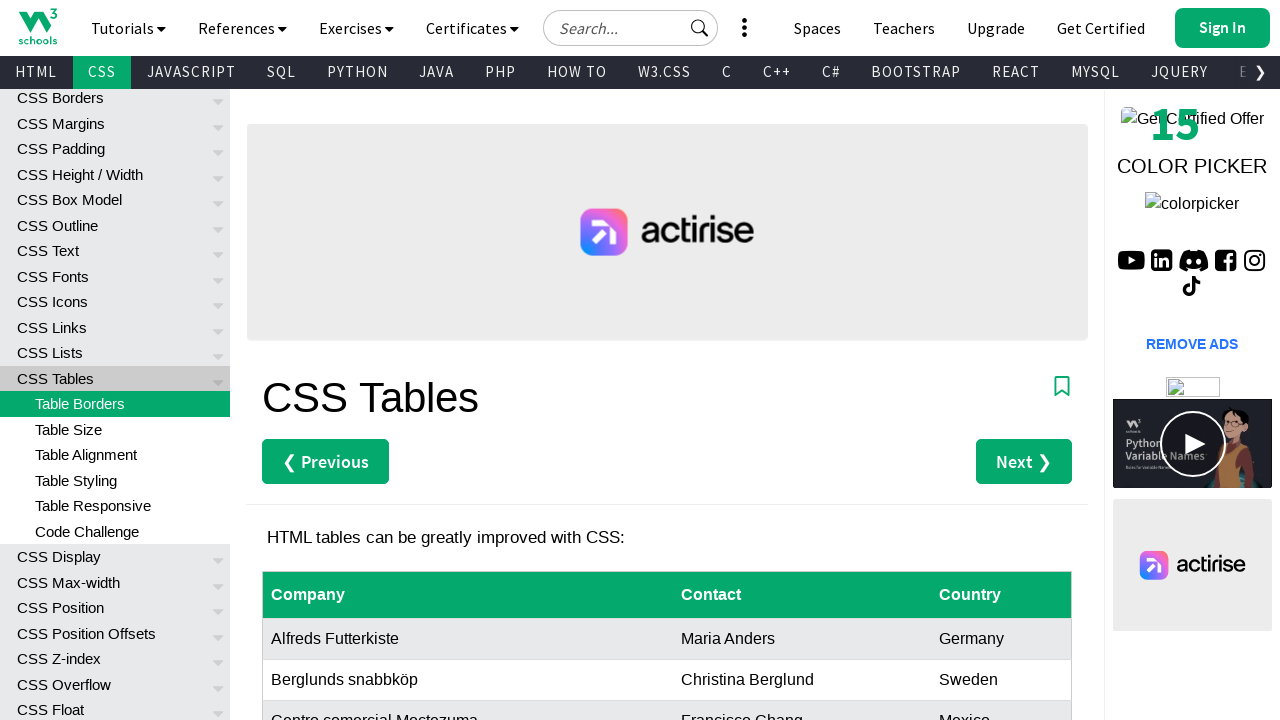

Retrieved all table rows - found 28 rows
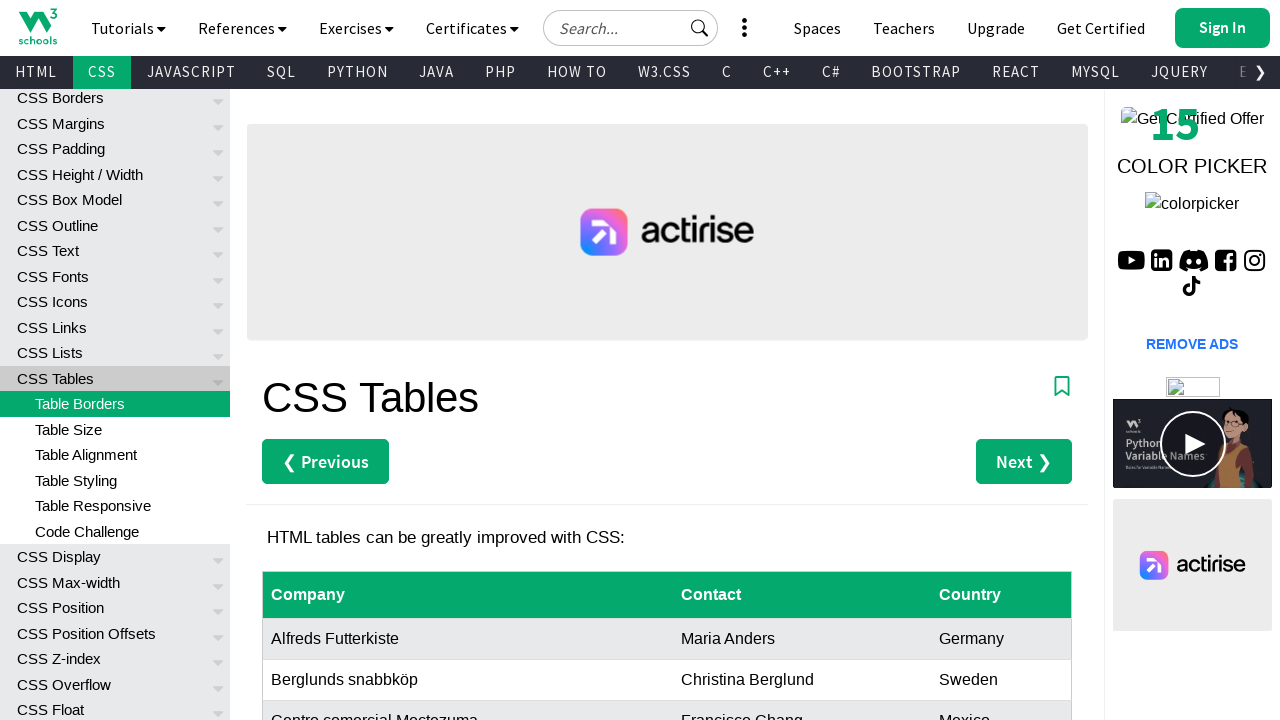

Retrieved cells from row 2 of customers table - found 3 cells
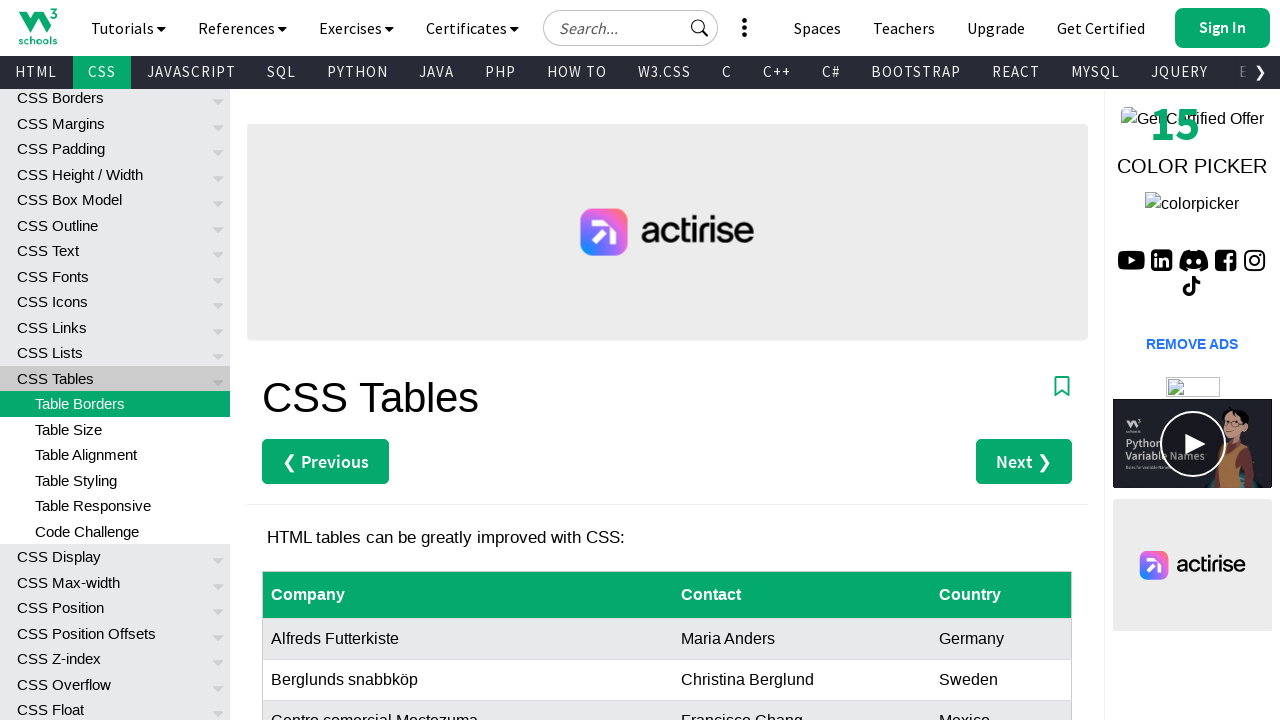

Retrieved all last column values - found 21 cells
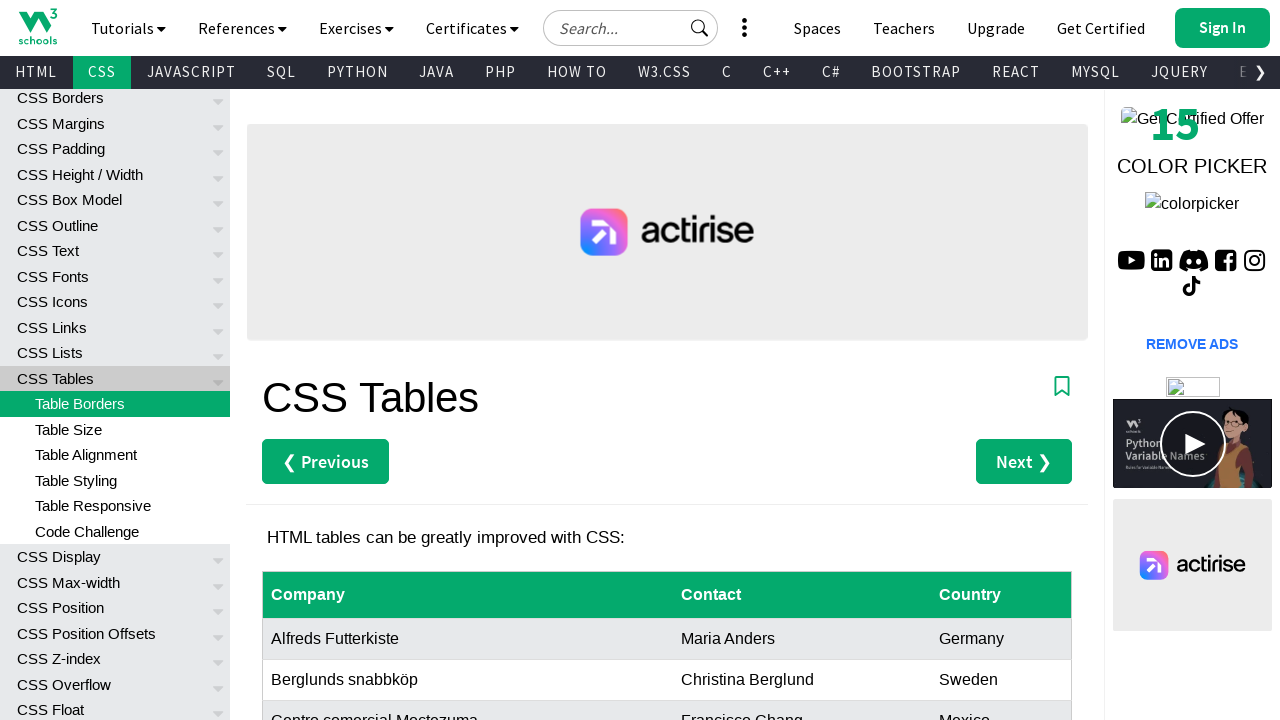

Retrieved specific cell at row 4, column 3 with text: Mexico
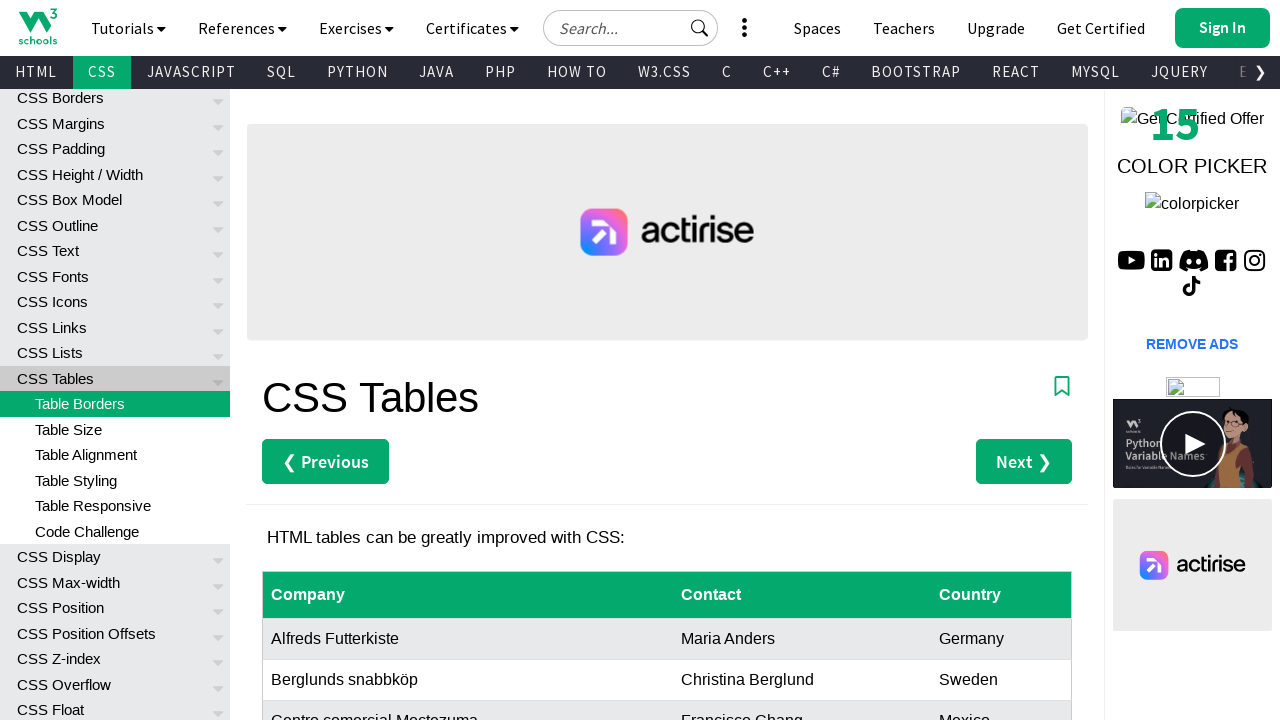

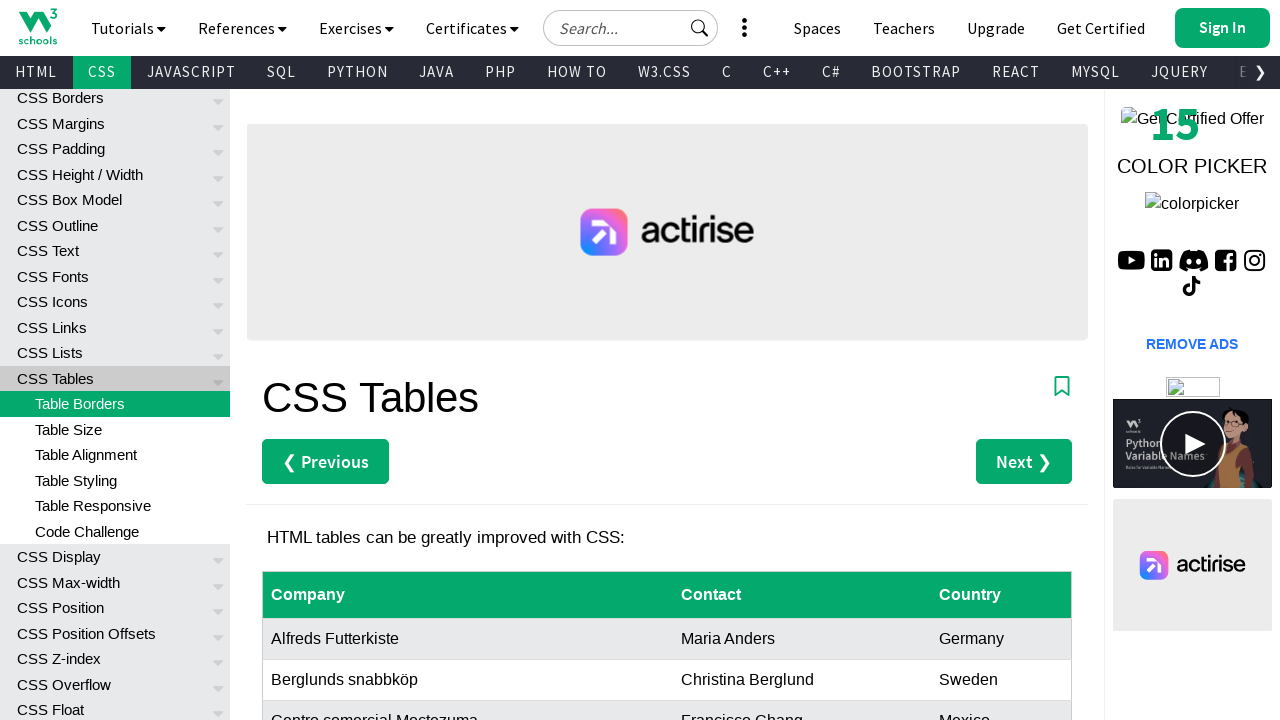